Tests dropdown selection functionality by selecting a country from a dropdown menu

Starting URL: https://www.globalsqa.com/demo-site/select-dropdown-menu/

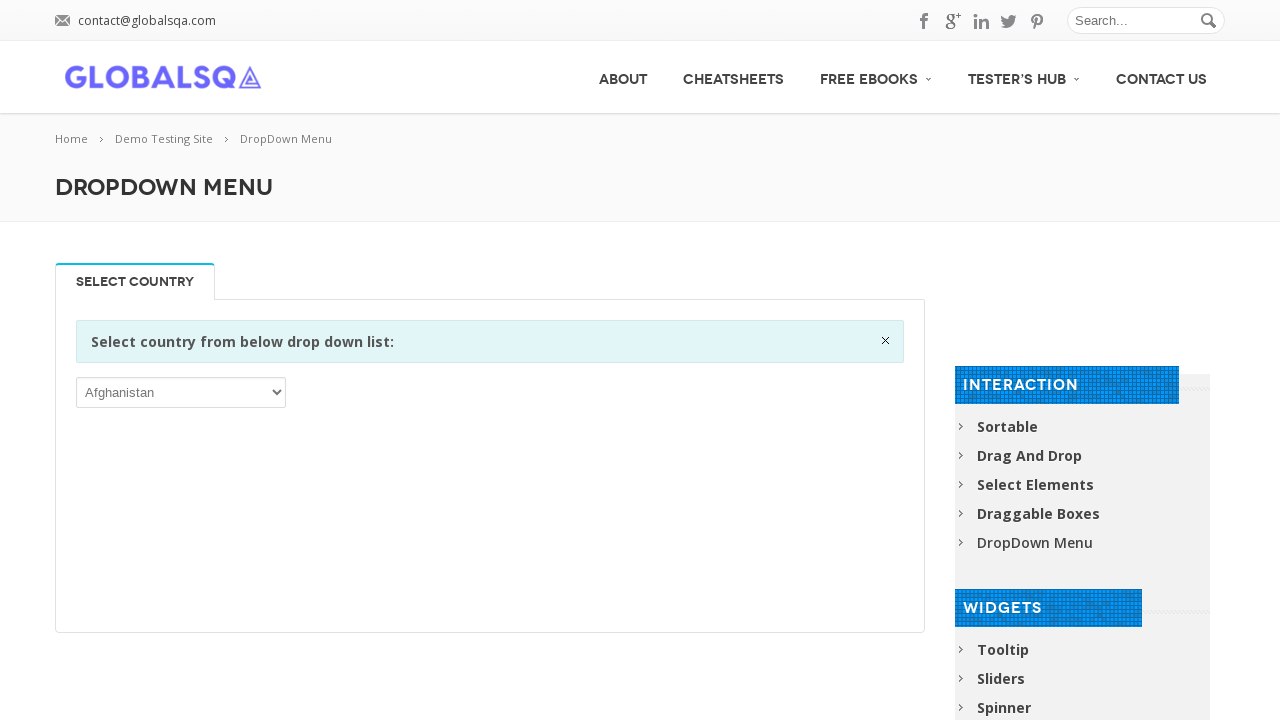

Selected 'India' from the dropdown menu on //*[@id="post-2646"]/div[2]/div/div/div/p/select
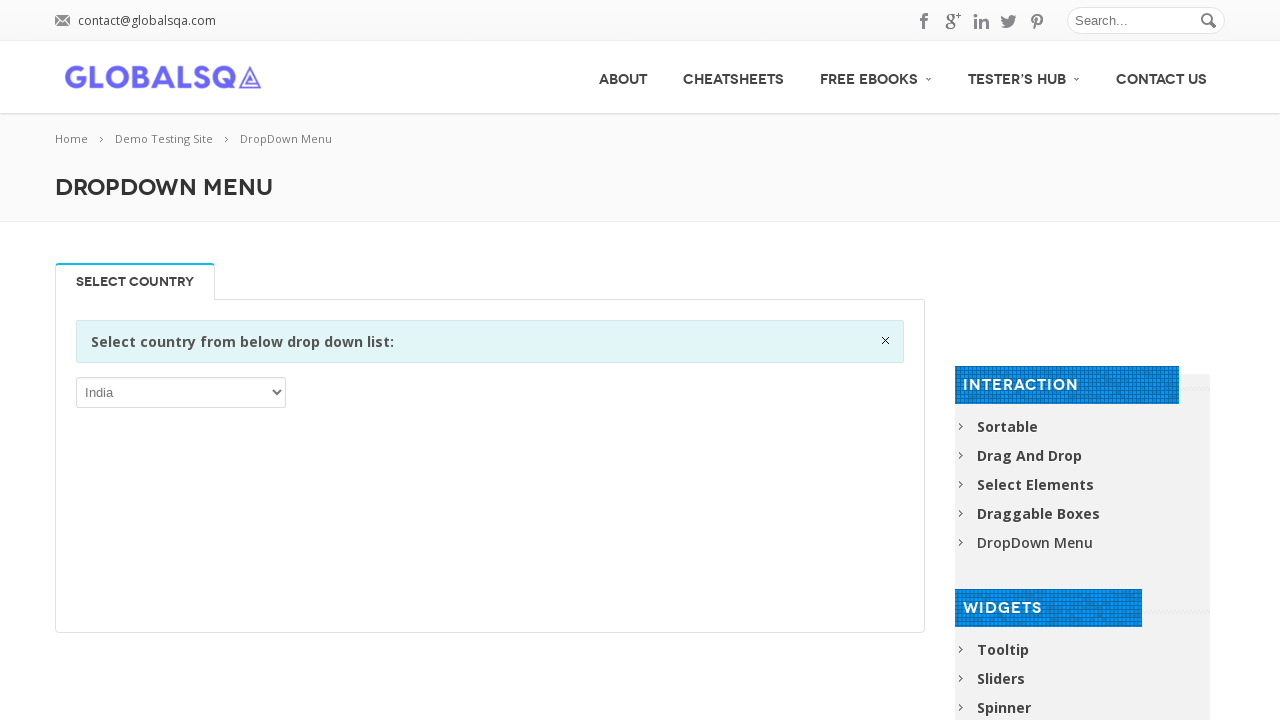

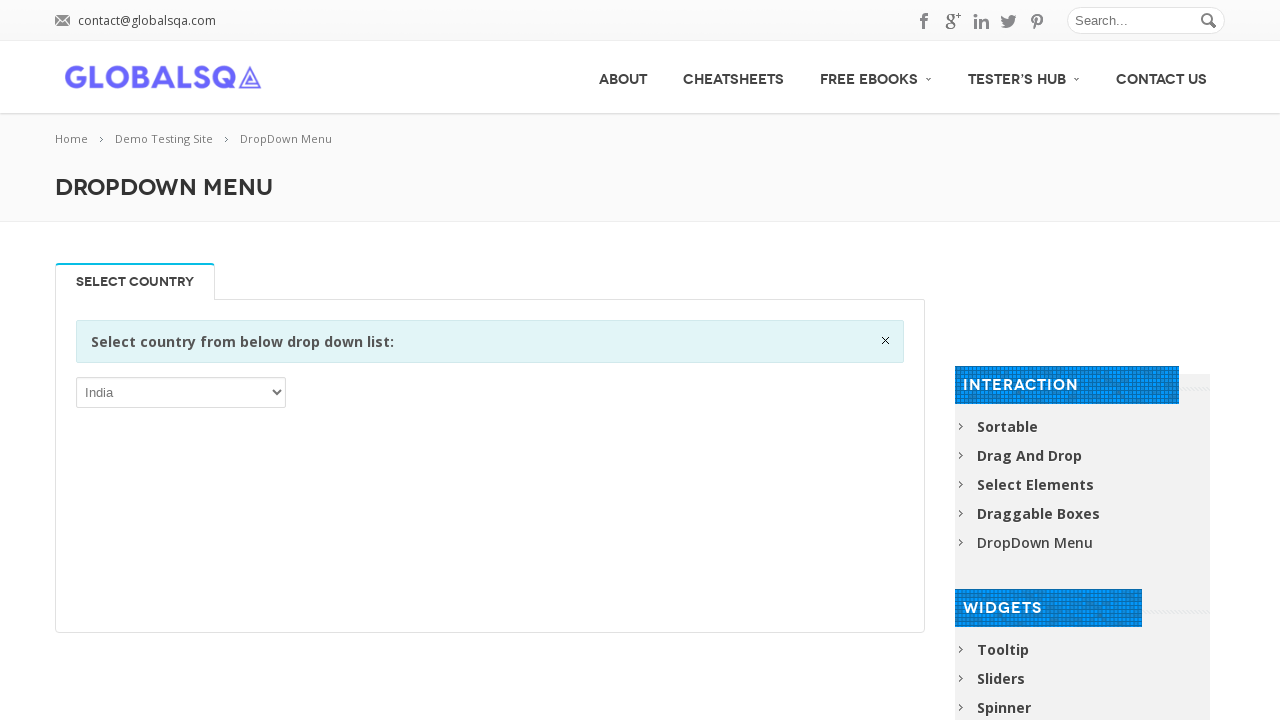